Tests a web form by filling a text input field with text and clicking the submit button, then verifying the success message appears

Starting URL: https://www.selenium.dev/selenium/web/web-form.html

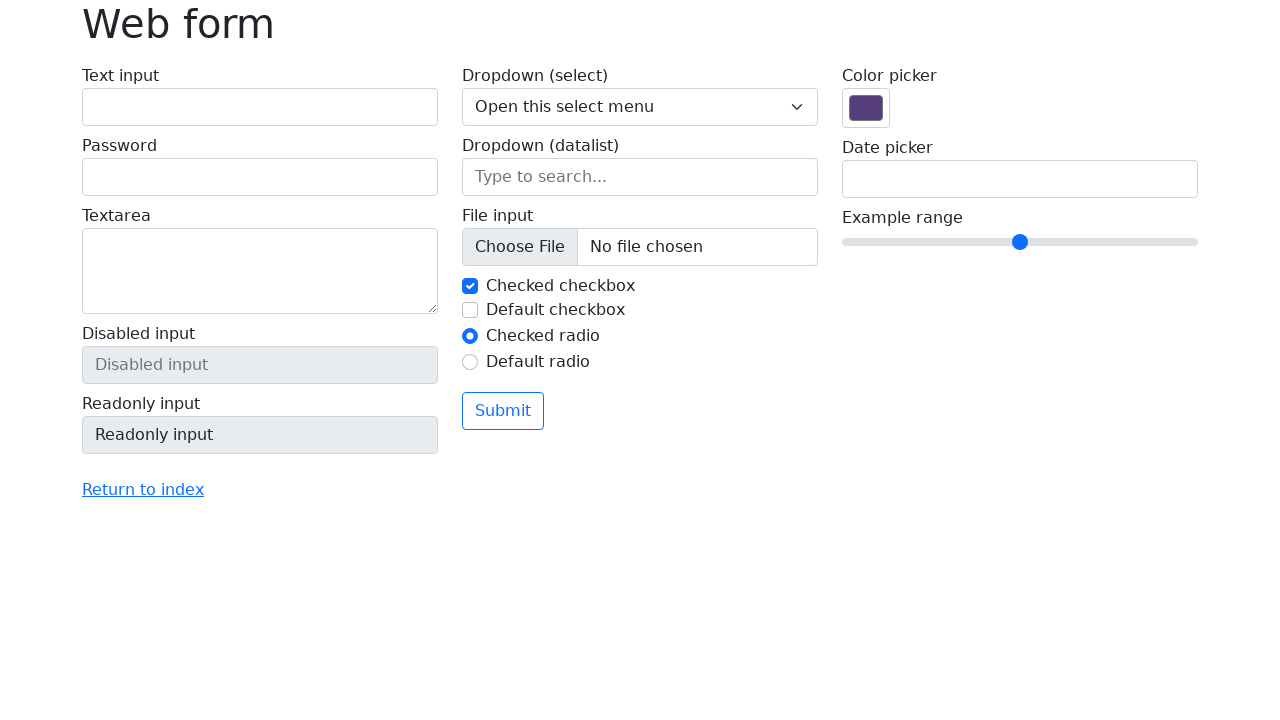

Navigated to web form page
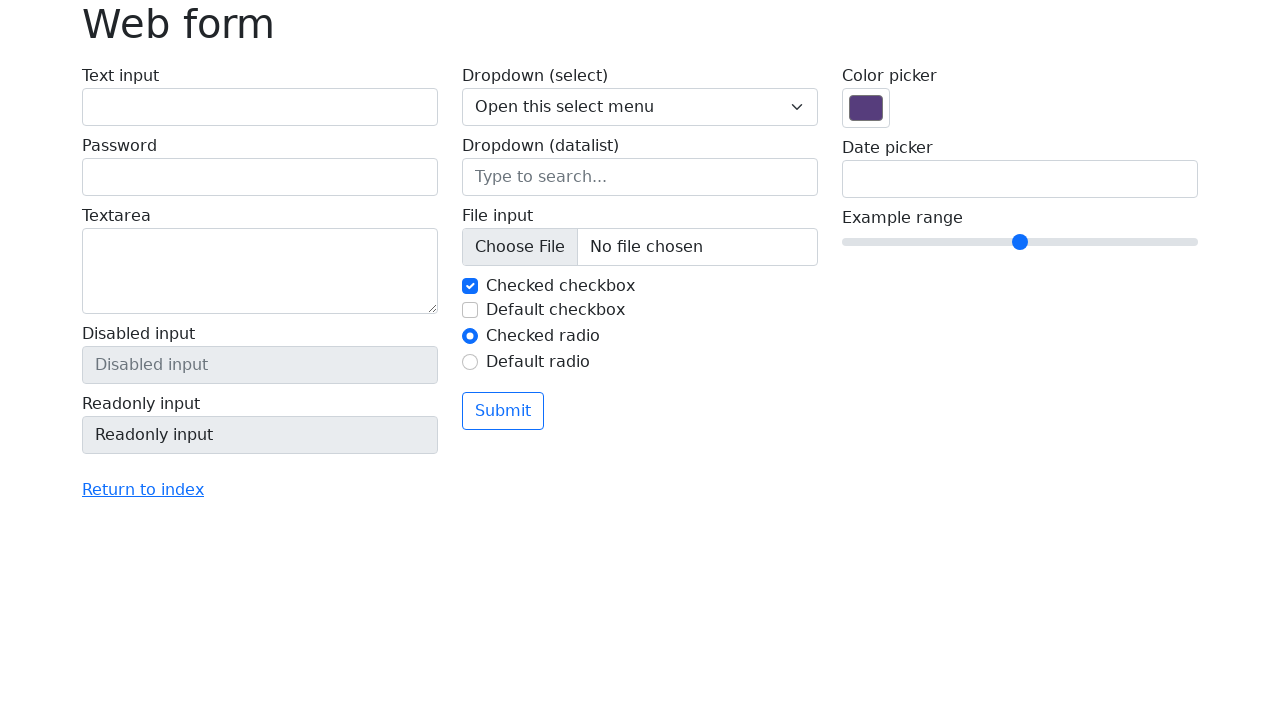

Filled text input field with 'Selenium' on input[name='my-text']
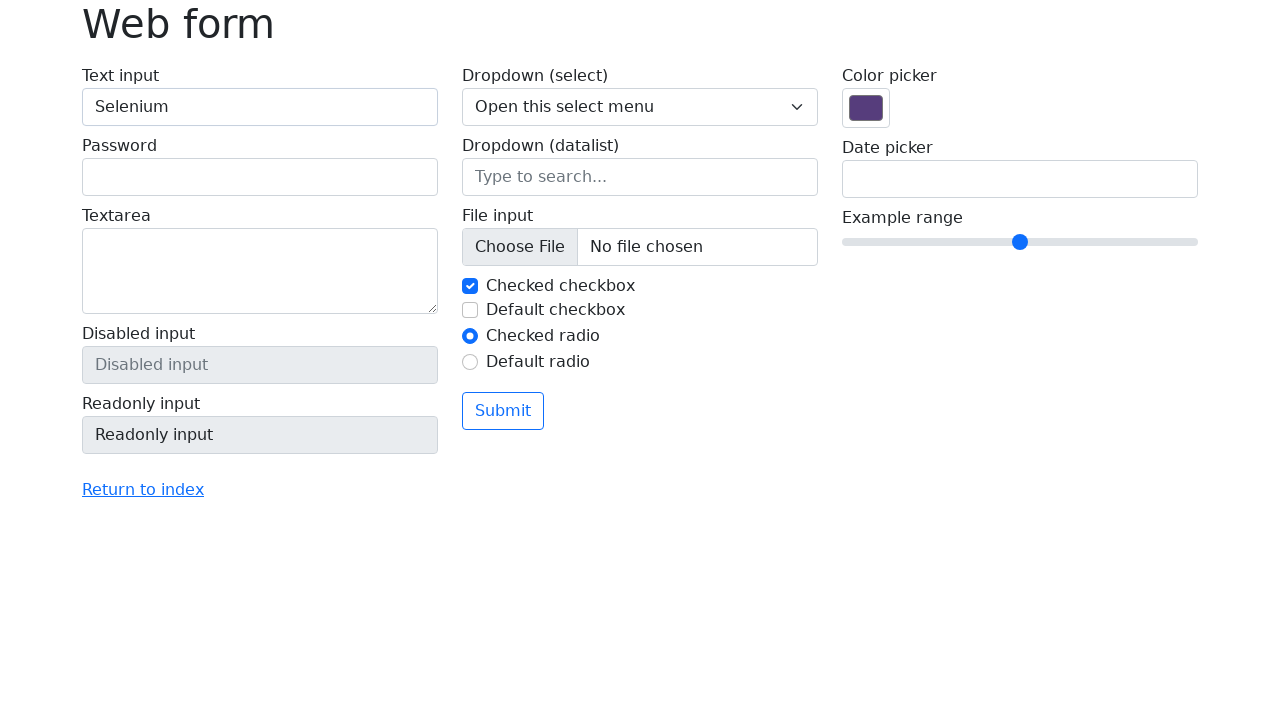

Clicked submit button at (503, 411) on button
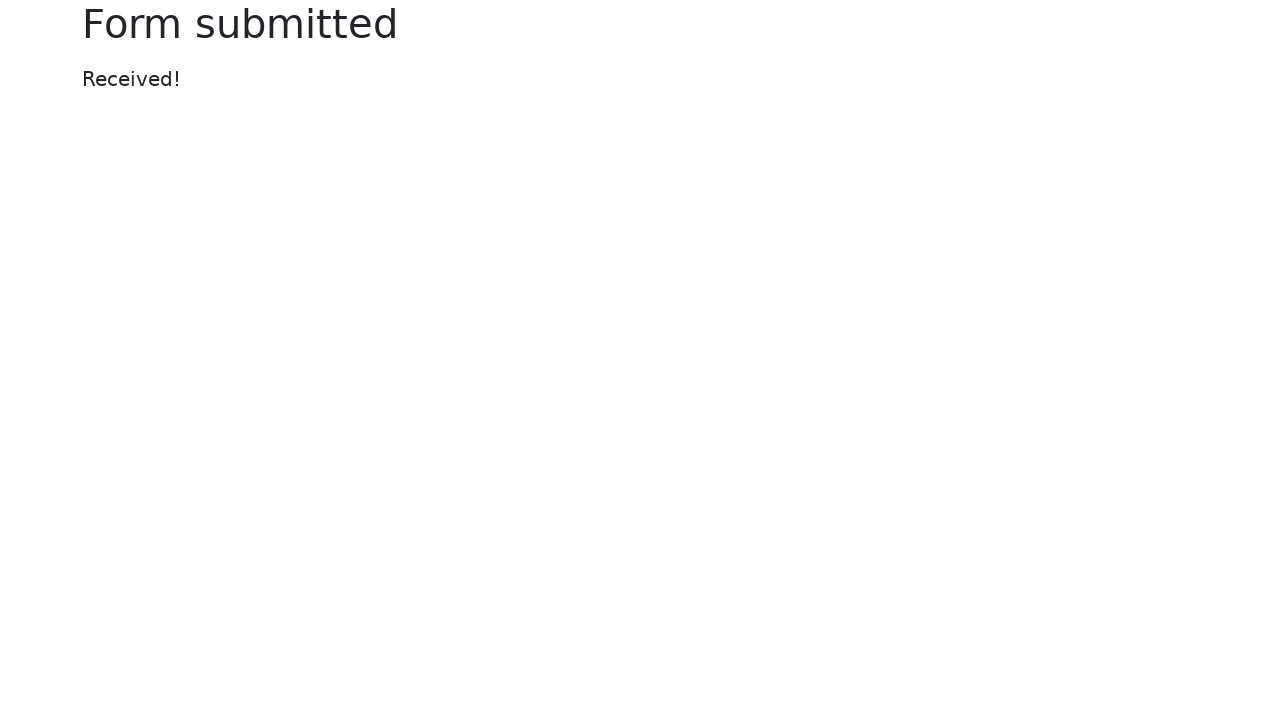

Success message appeared
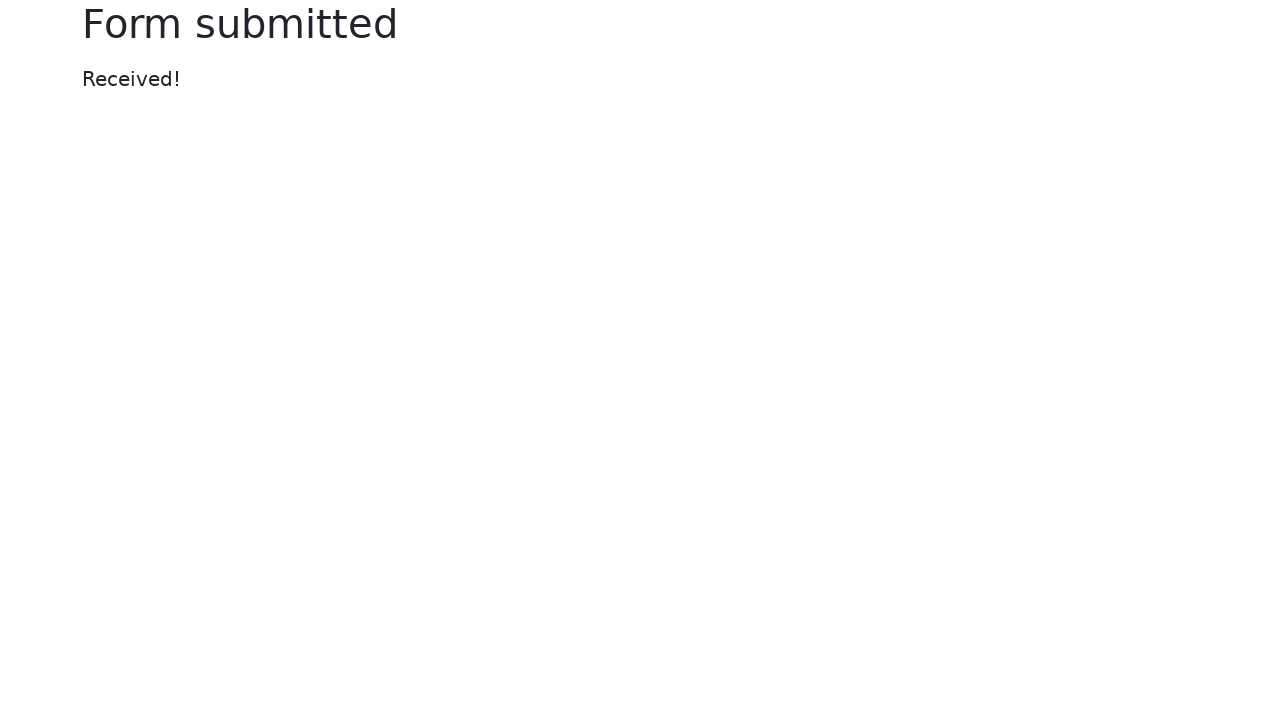

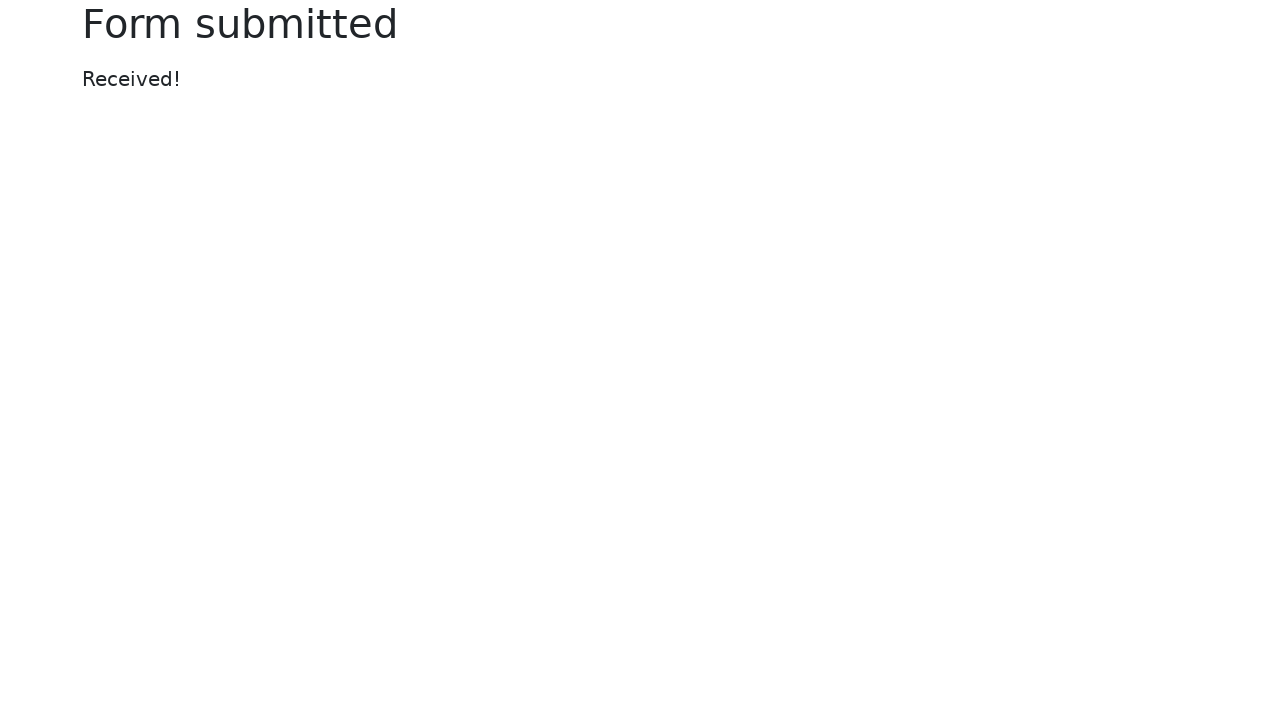